Tests drag and drop functionality by dragging an element to a drop target within an iframe on jQueryUI demo page

Starting URL: https://jqueryui.com/droppable/

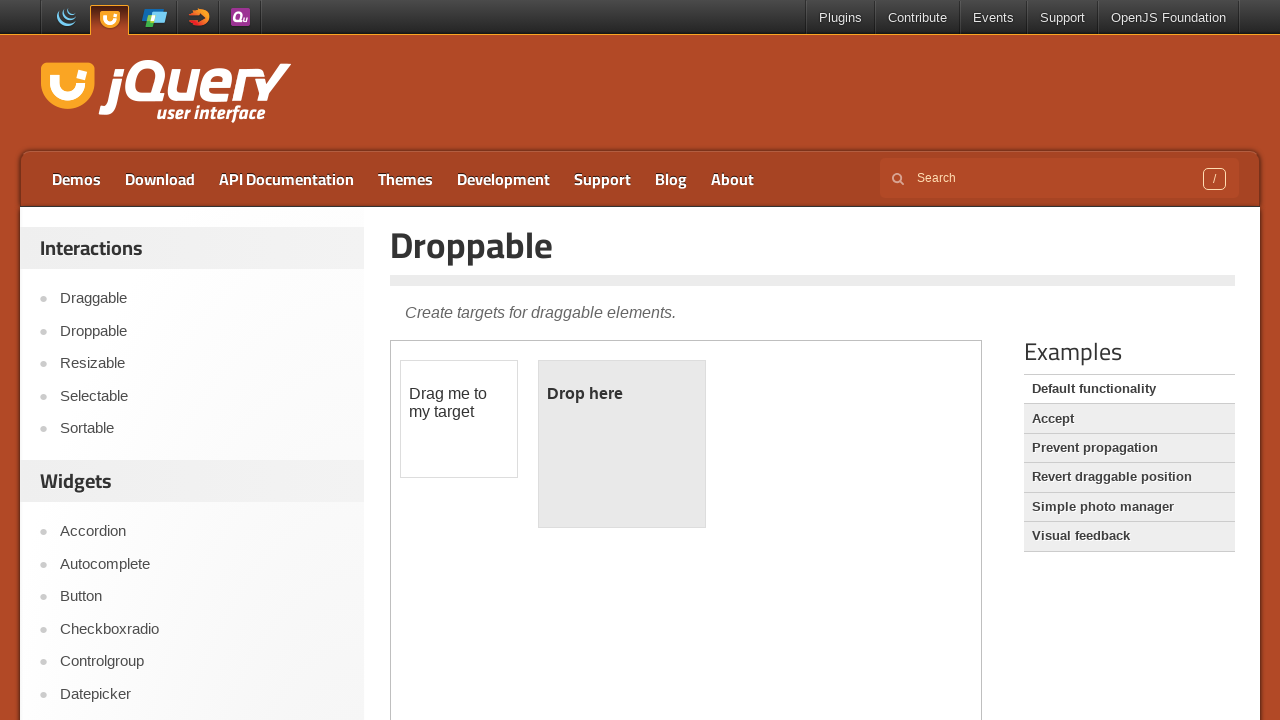

Located the demo iframe containing drag and drop elements
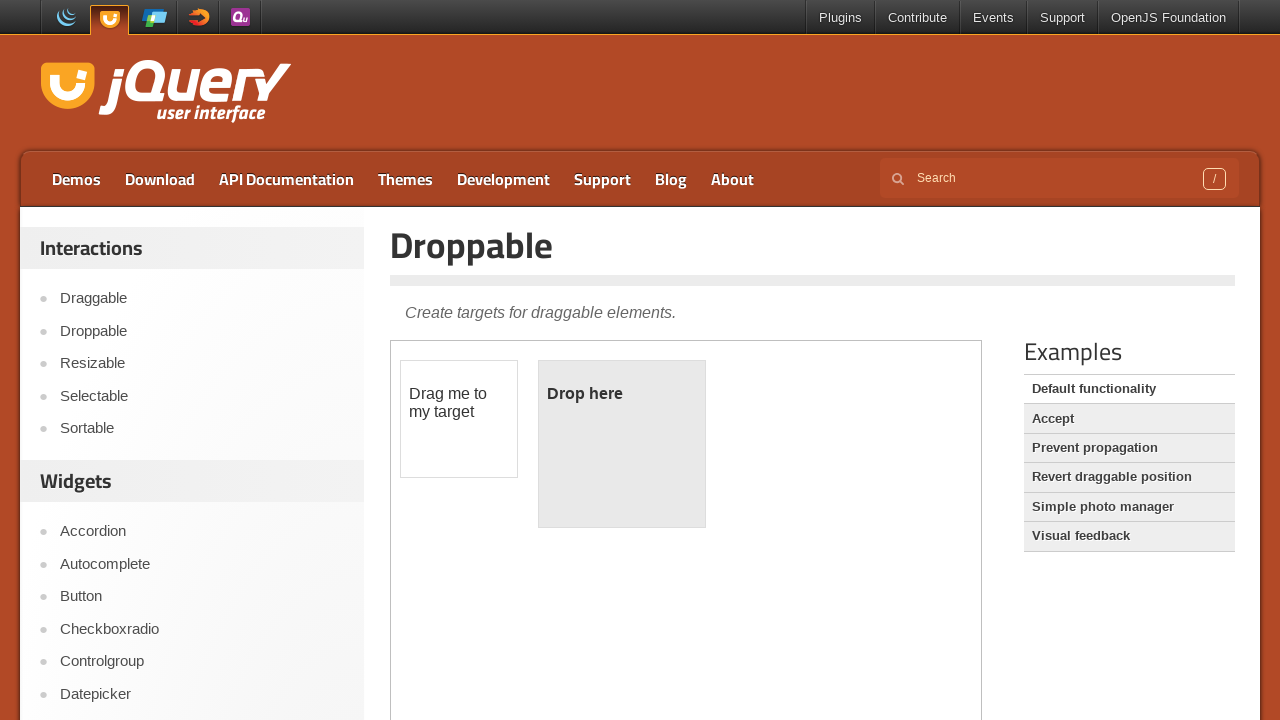

Draggable element #draggable is ready
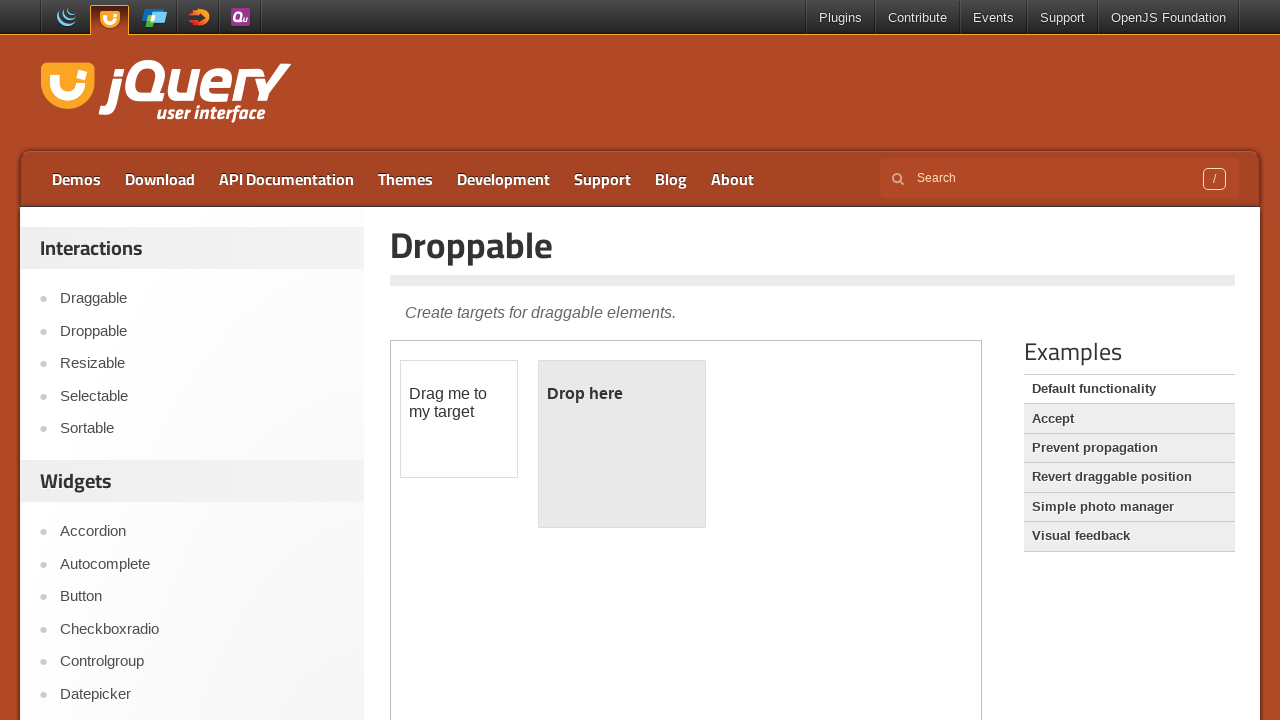

Droppable target element #droppable is ready
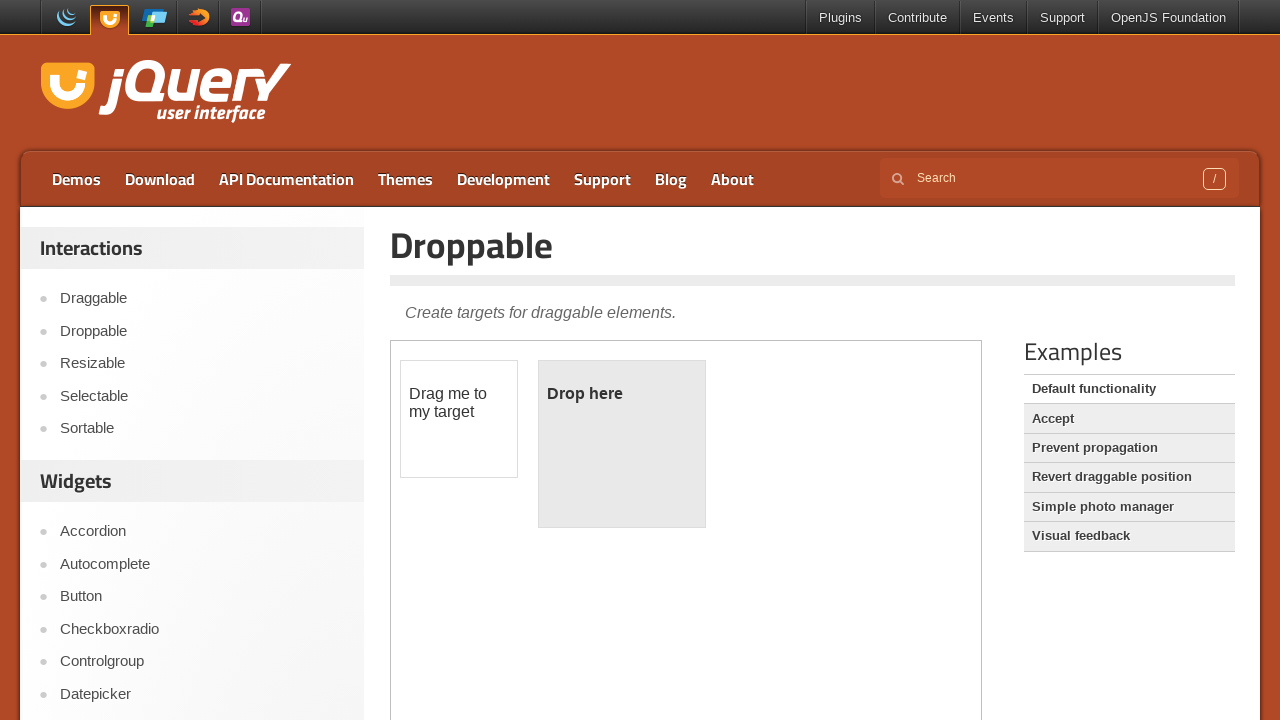

Dragged #draggable element to #droppable target at (622, 444)
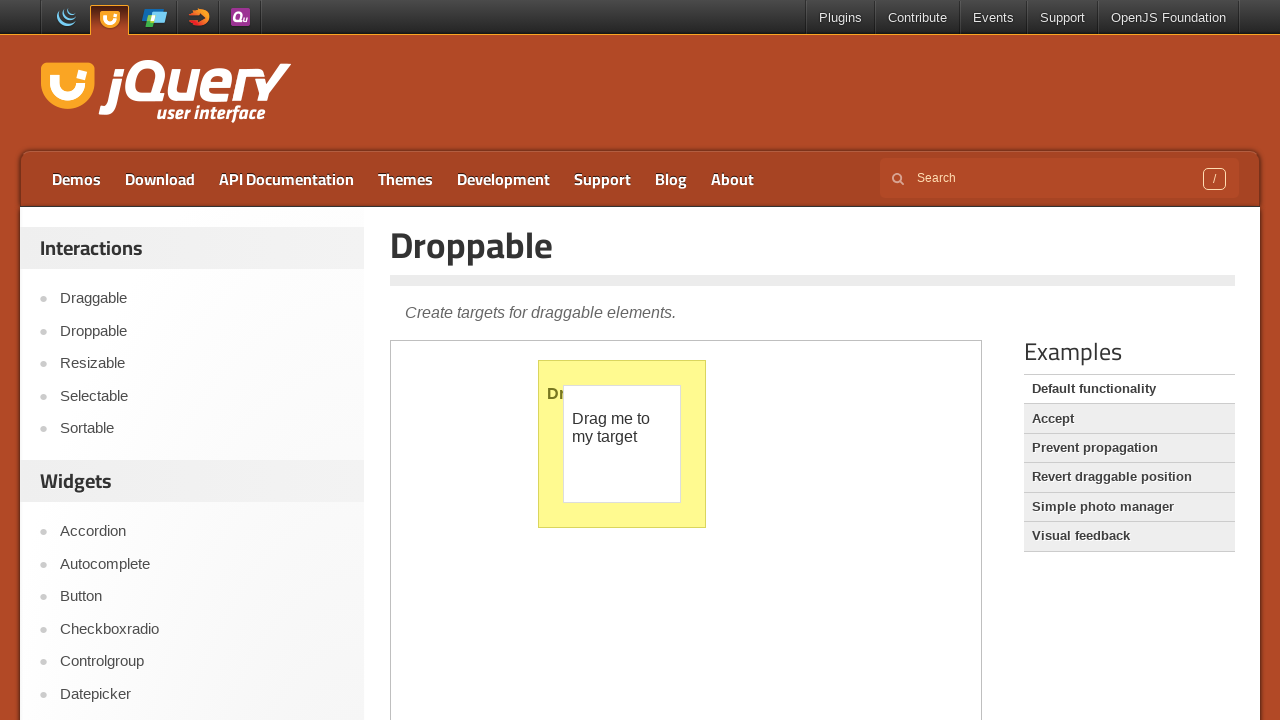

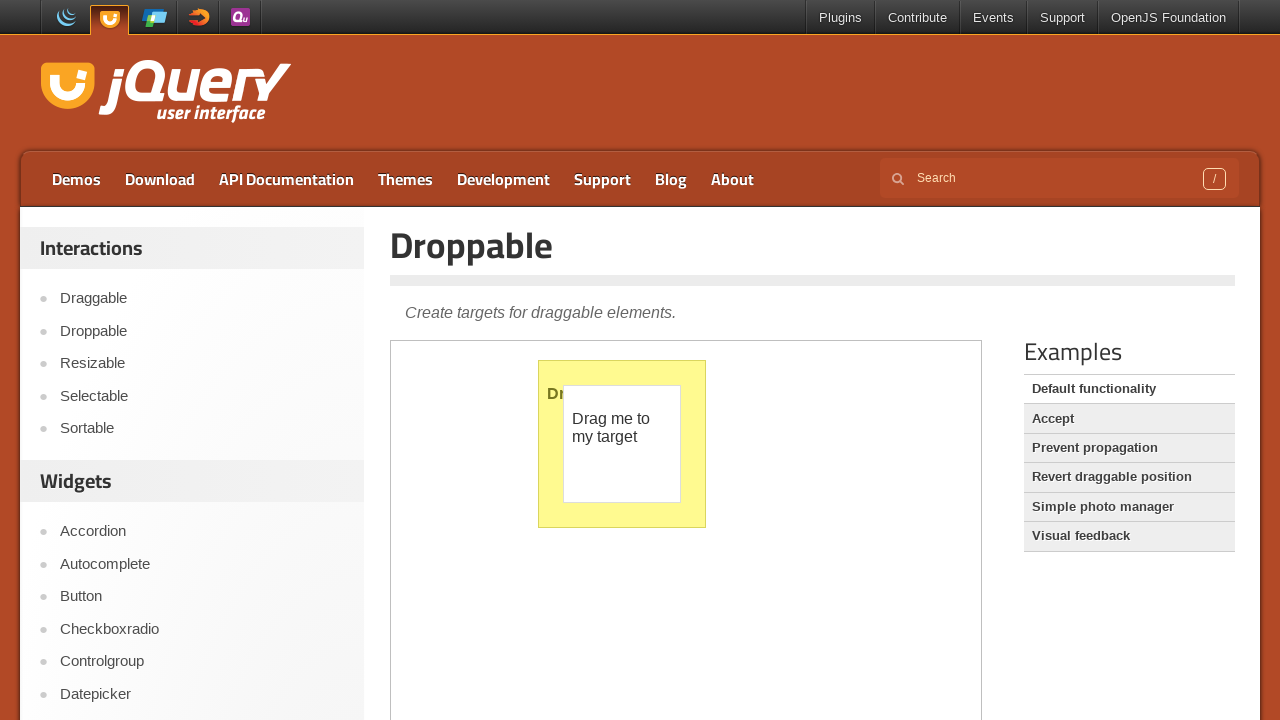